Tests alert confirmation functionality by clicking a button to trigger a confirmation alert and interacting with it

Starting URL: https://demoqa.com/alerts

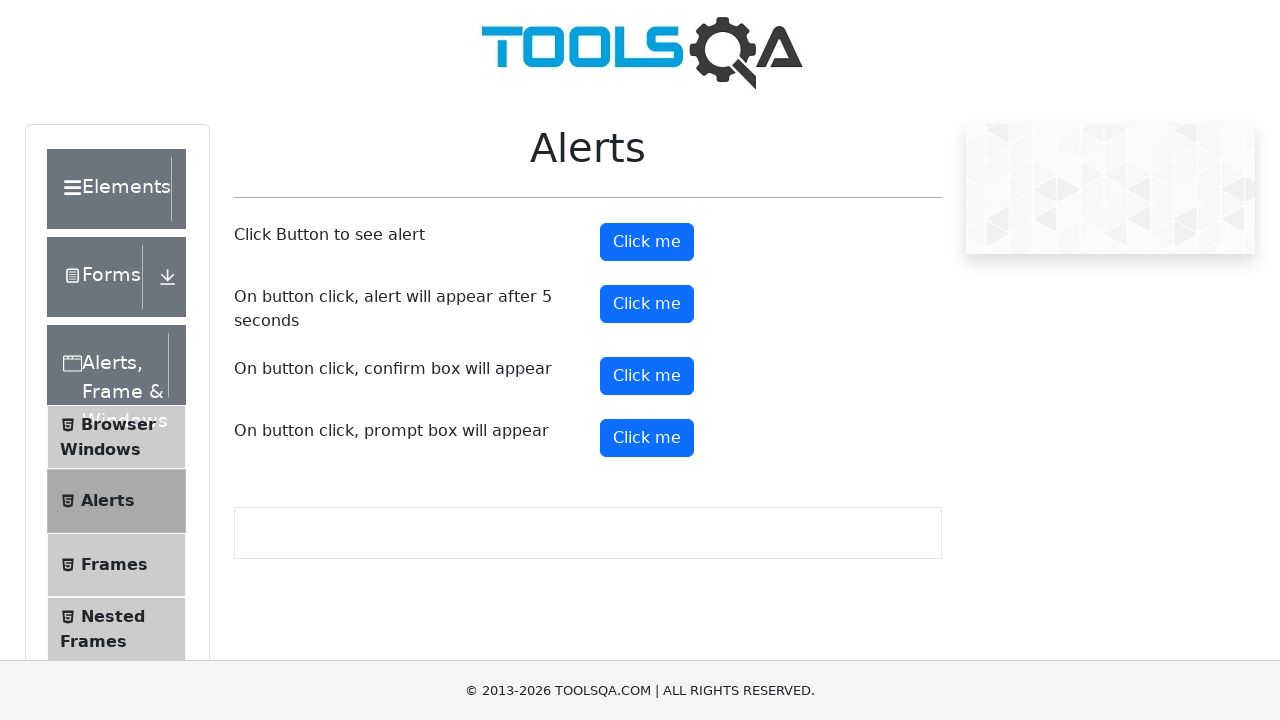

Clicked confirmation button to trigger alert at (647, 376) on #confirmButton
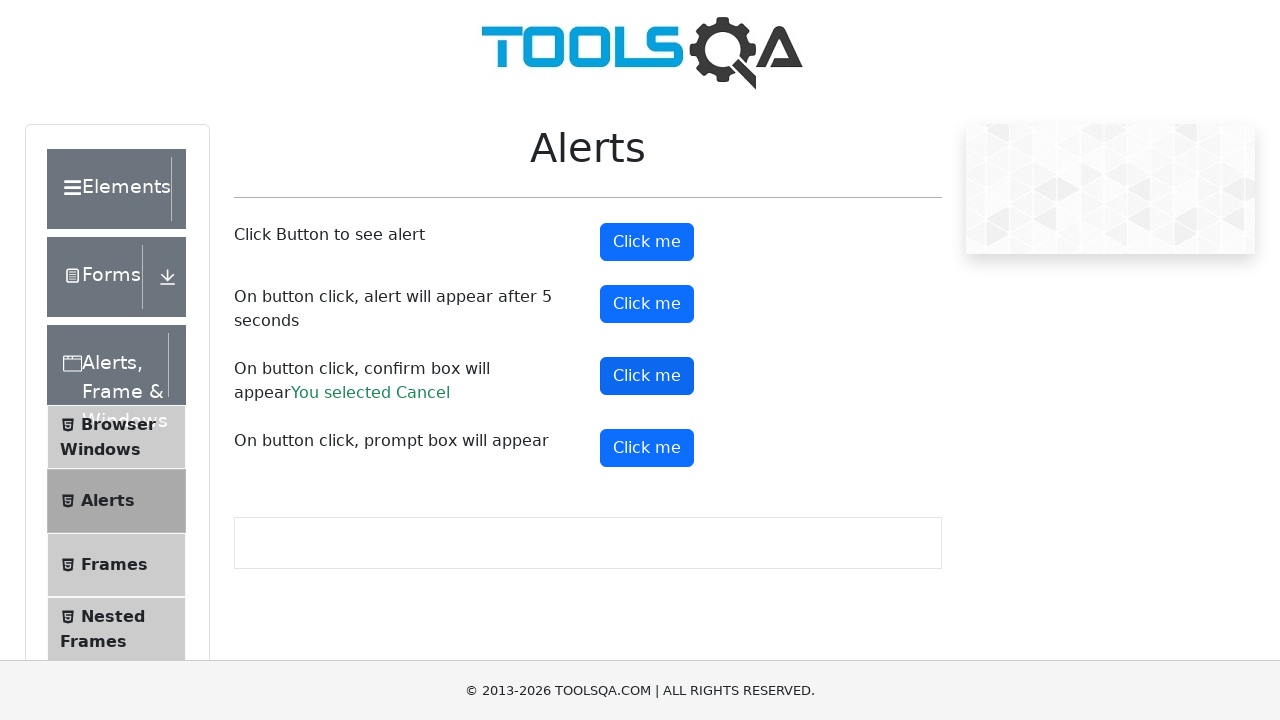

Set up dialog handler to accept confirmation alert
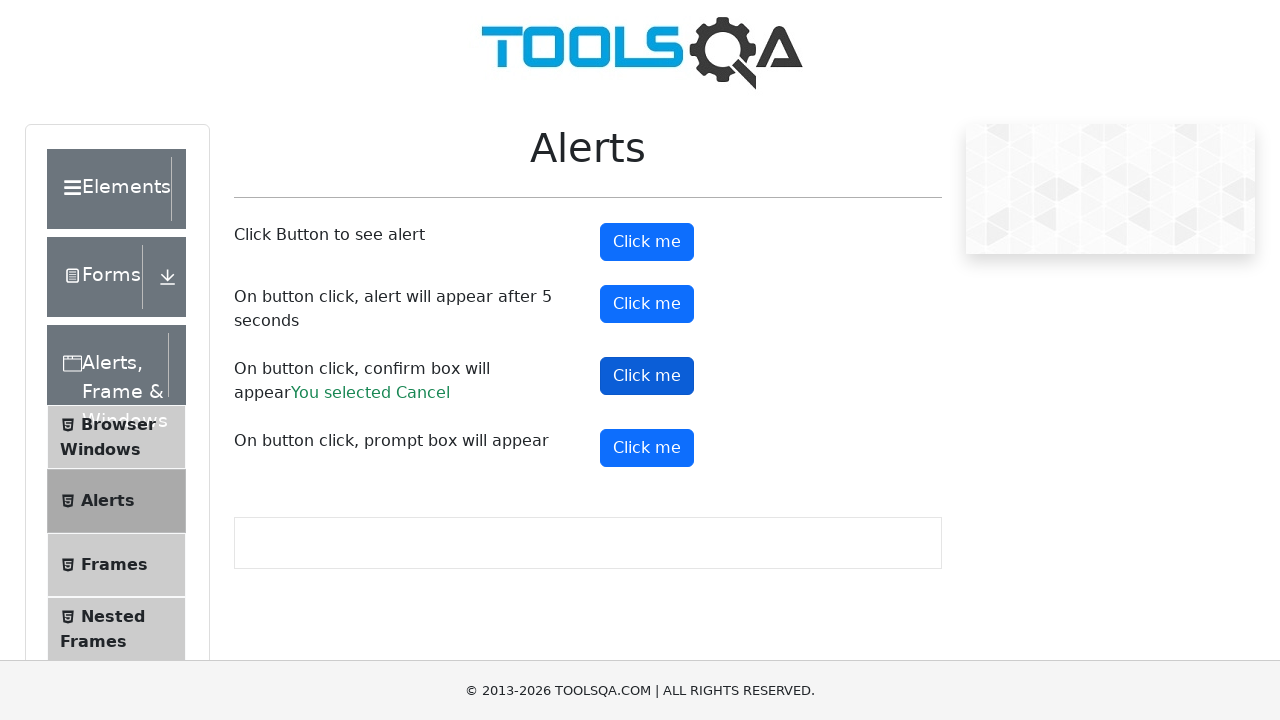

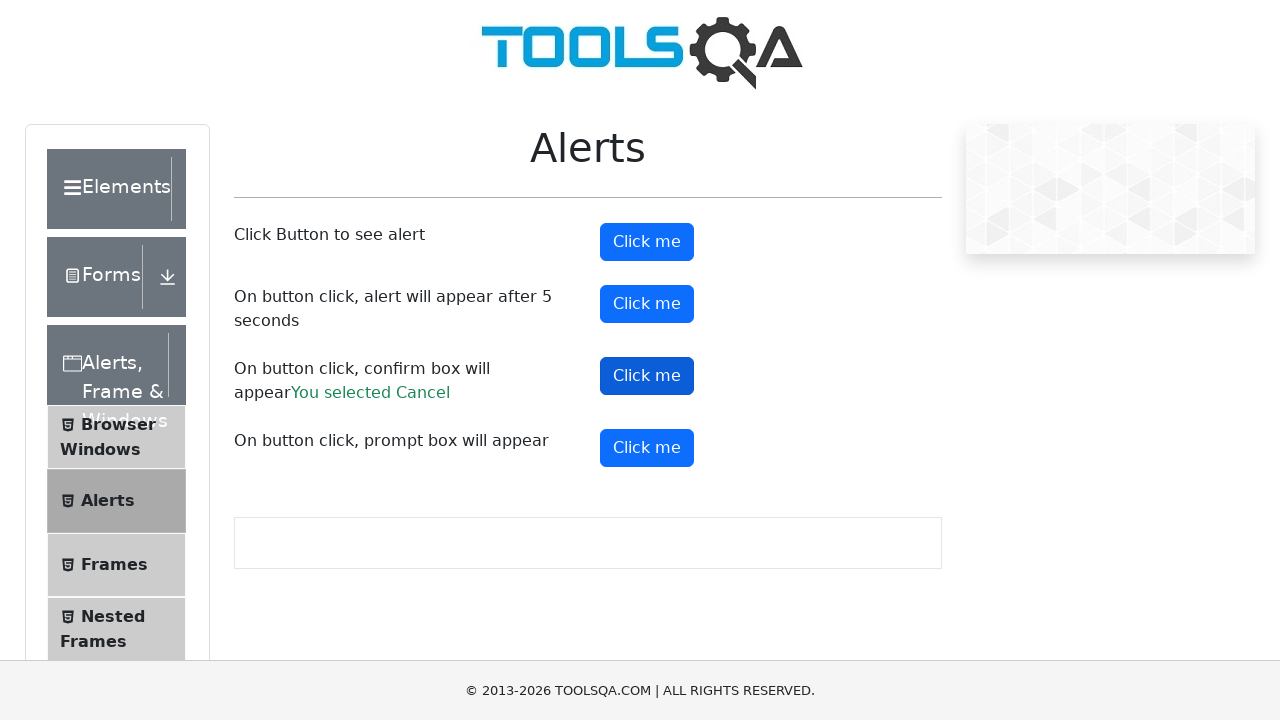